Fills in a revenue field on a Quebec government financial calculator and verifies the calculated result field is populated

Starting URL: https://www.finances.gouv.qc.ca/ministere/outils_services/outils_calcul/revenu_disponible/outil_revenu.asp

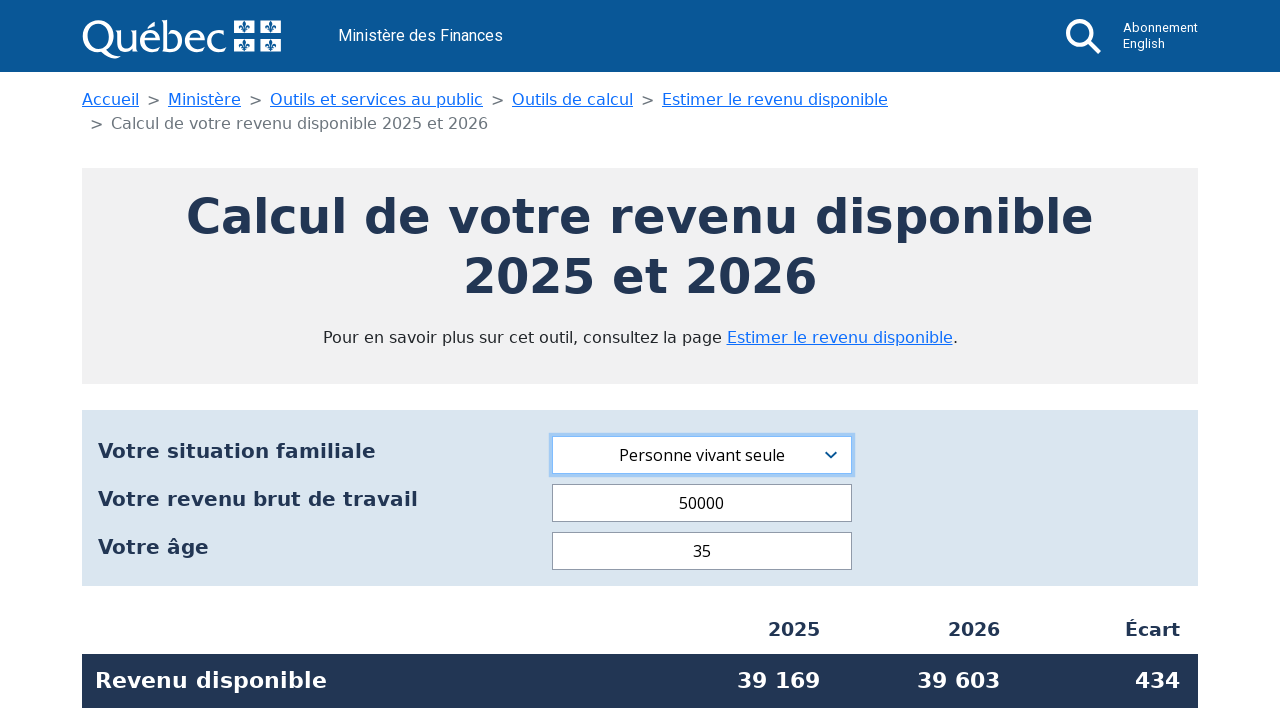

Filled revenue field with value 75000 on #Revenu1
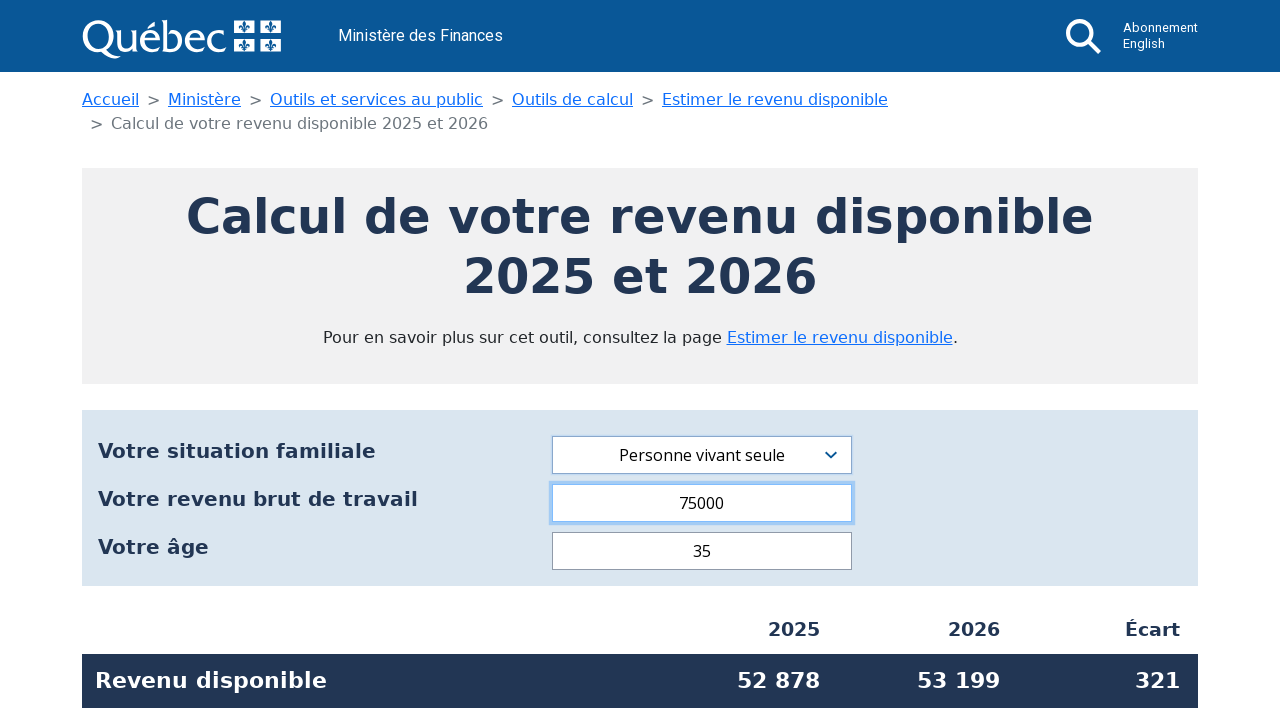

Waited 500ms for calculation to complete
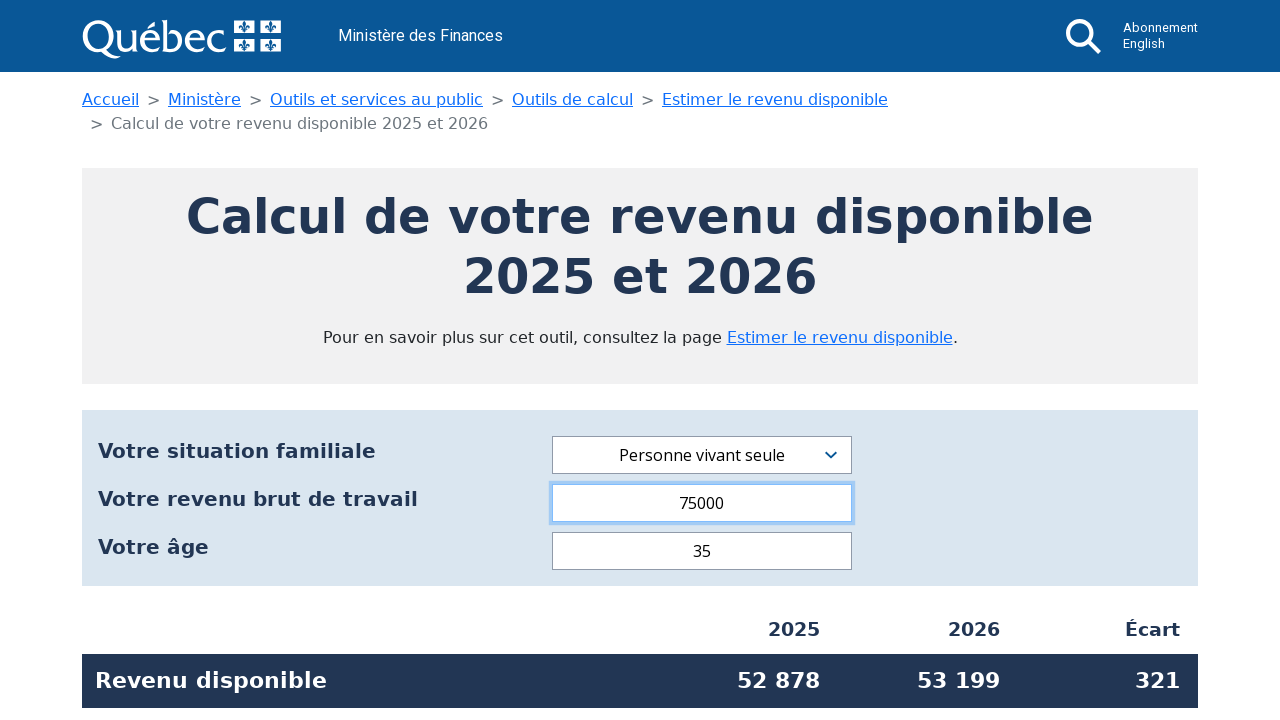

Verified calculated result field is populated
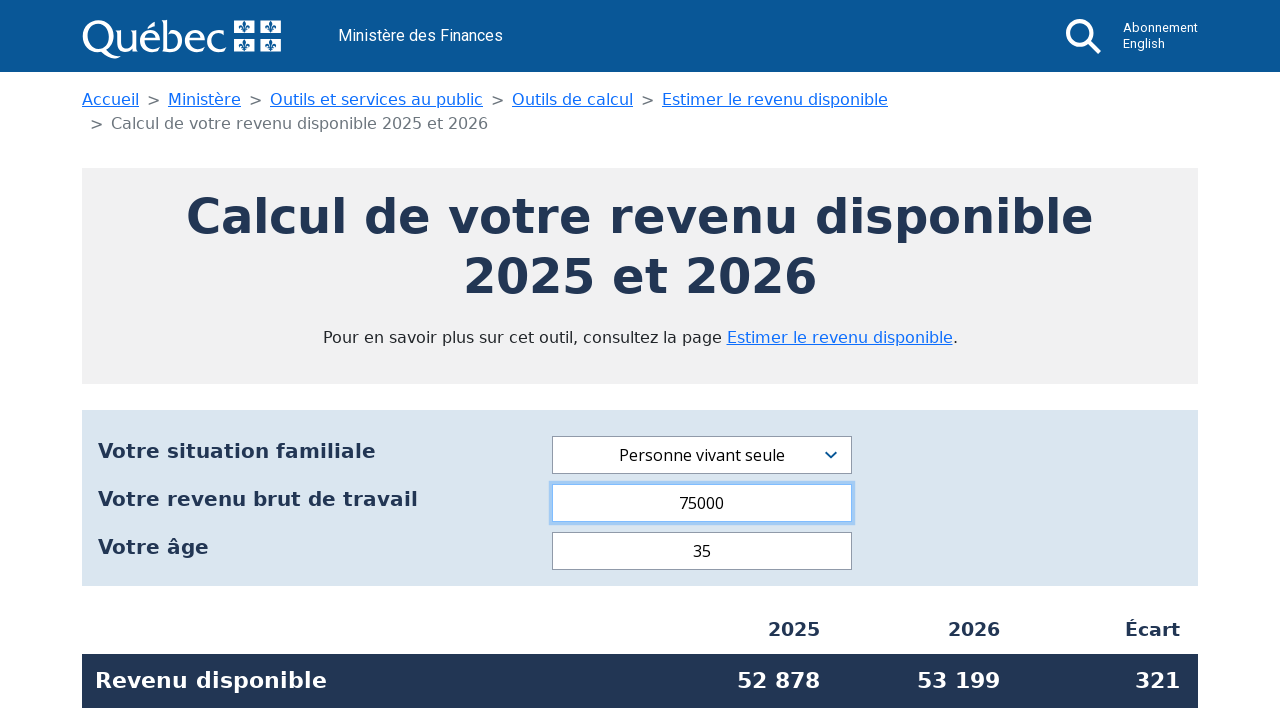

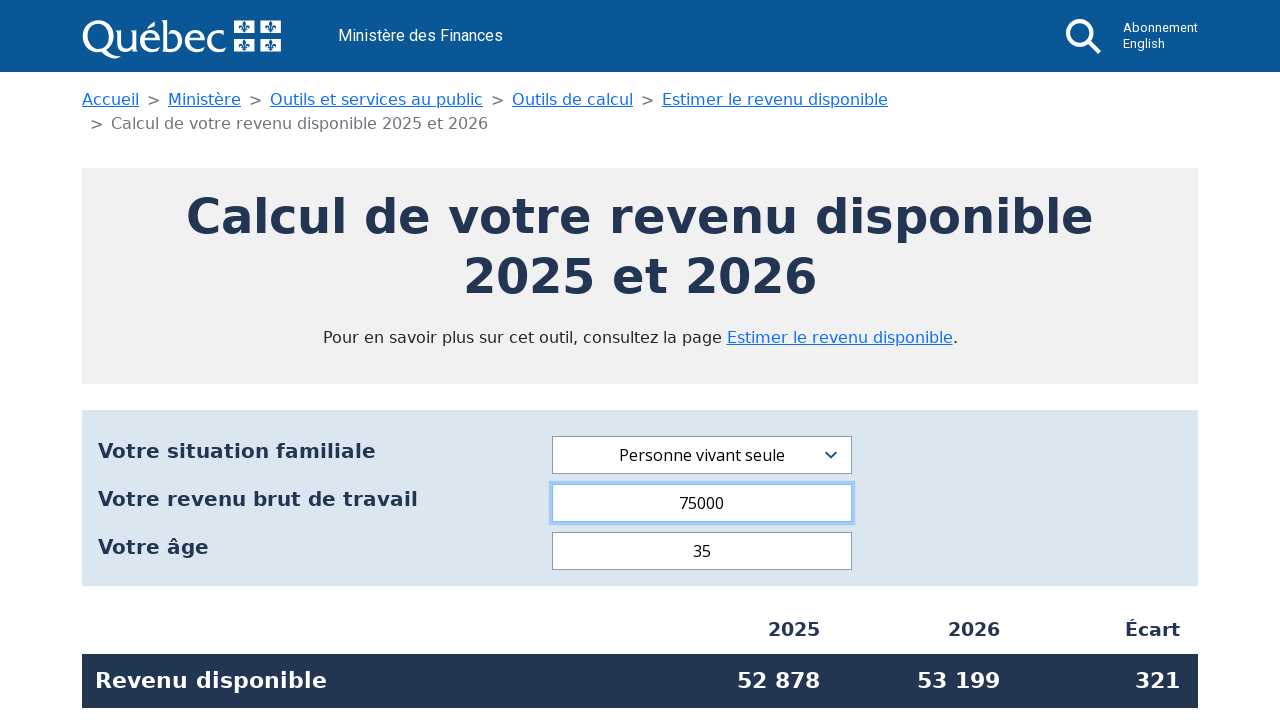